Tests an e-commerce checkout flow by searching for products, adding them to cart, applying a promo code, and placing an order

Starting URL: https://rahulshettyacademy.com/seleniumPractise/#/

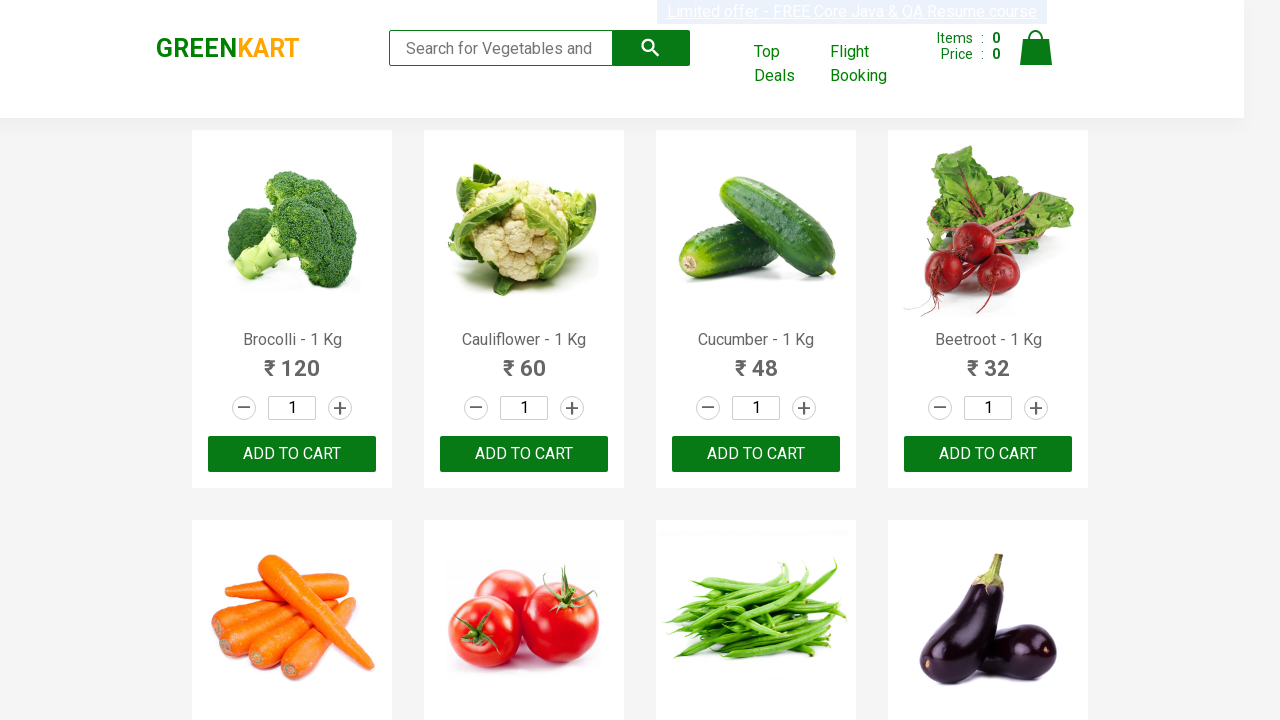

Entered search query 'ber' in search field on //input[@type='search']
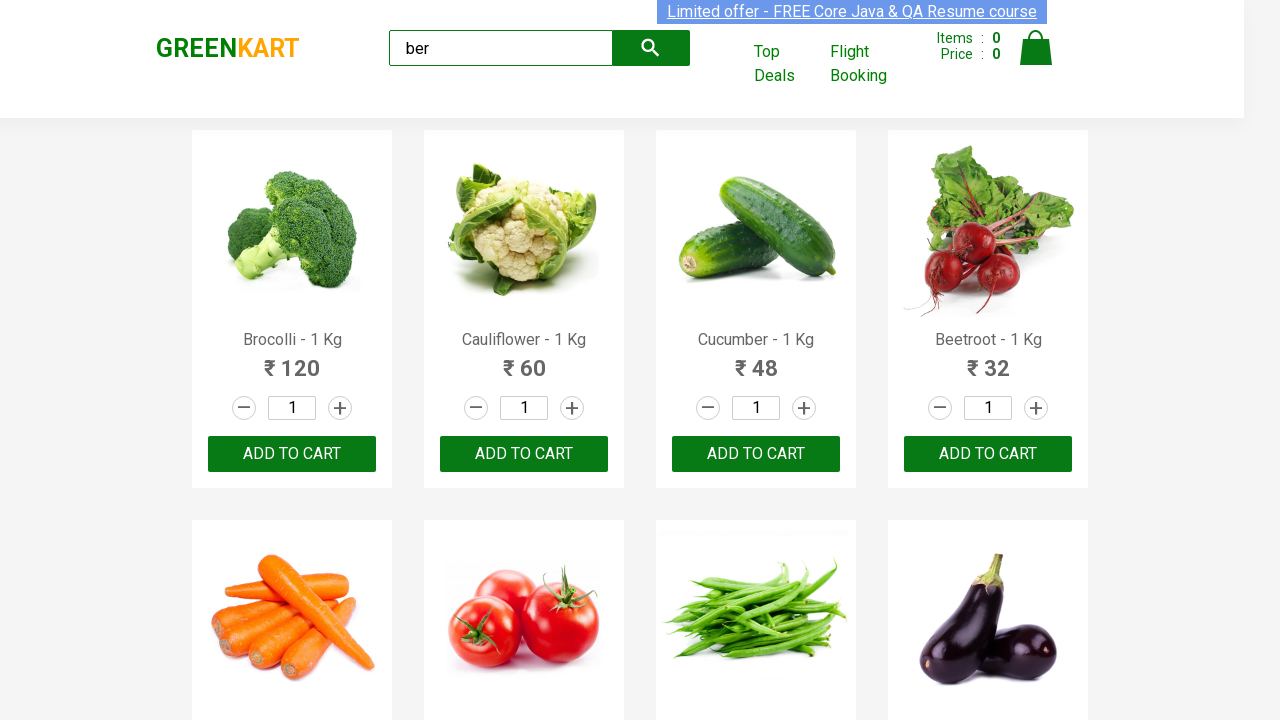

Waited 4 seconds for search results to load
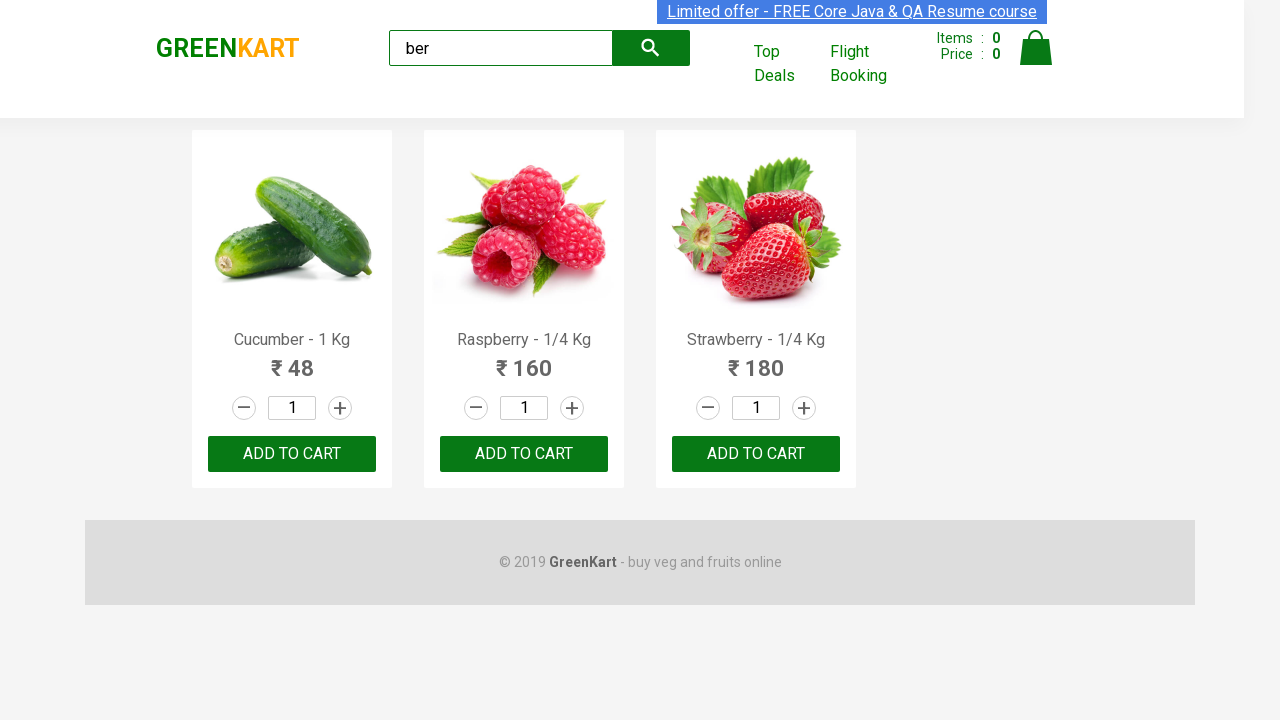

Retrieved all product elements from search results
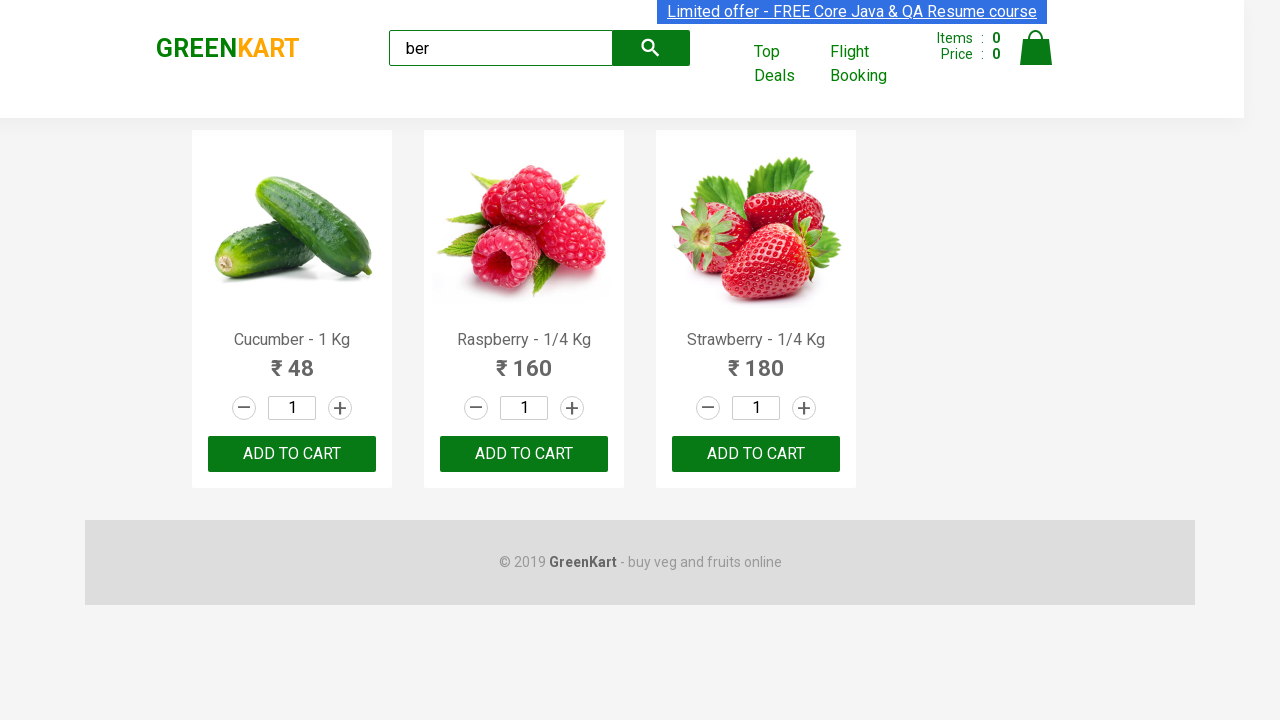

Verified that 3 products are displayed
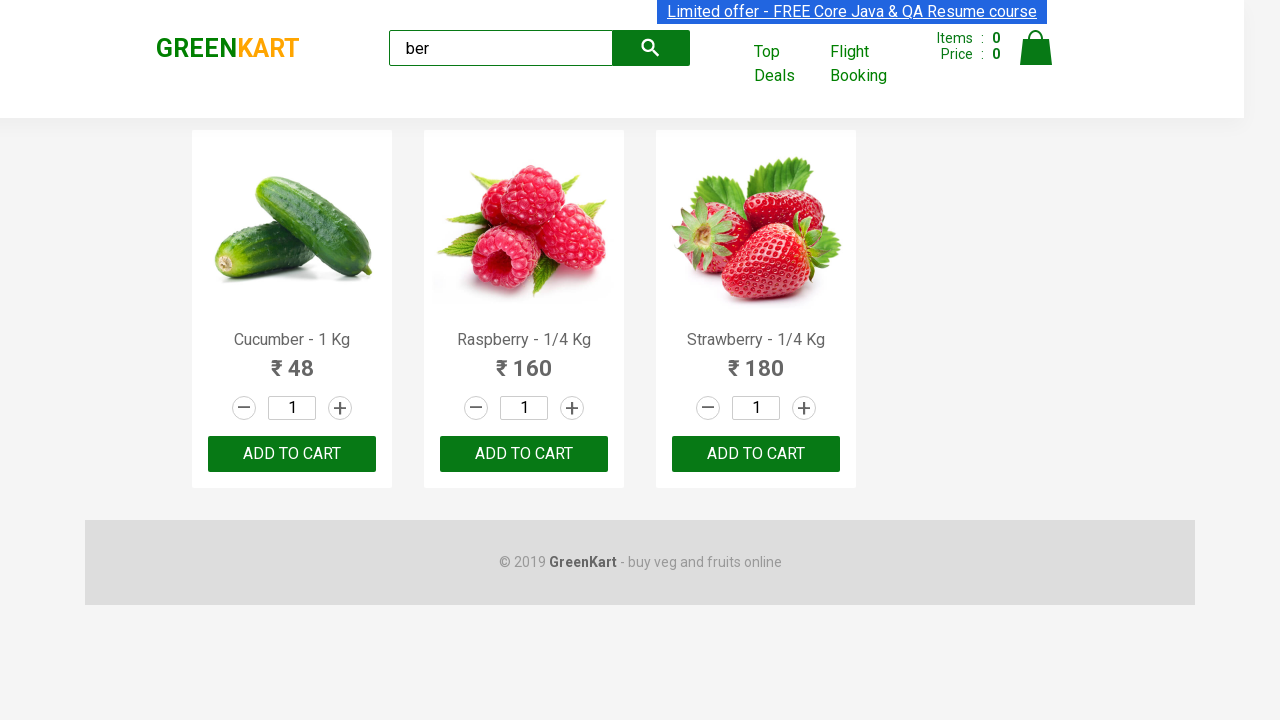

Retrieved all 'Add to Cart' buttons
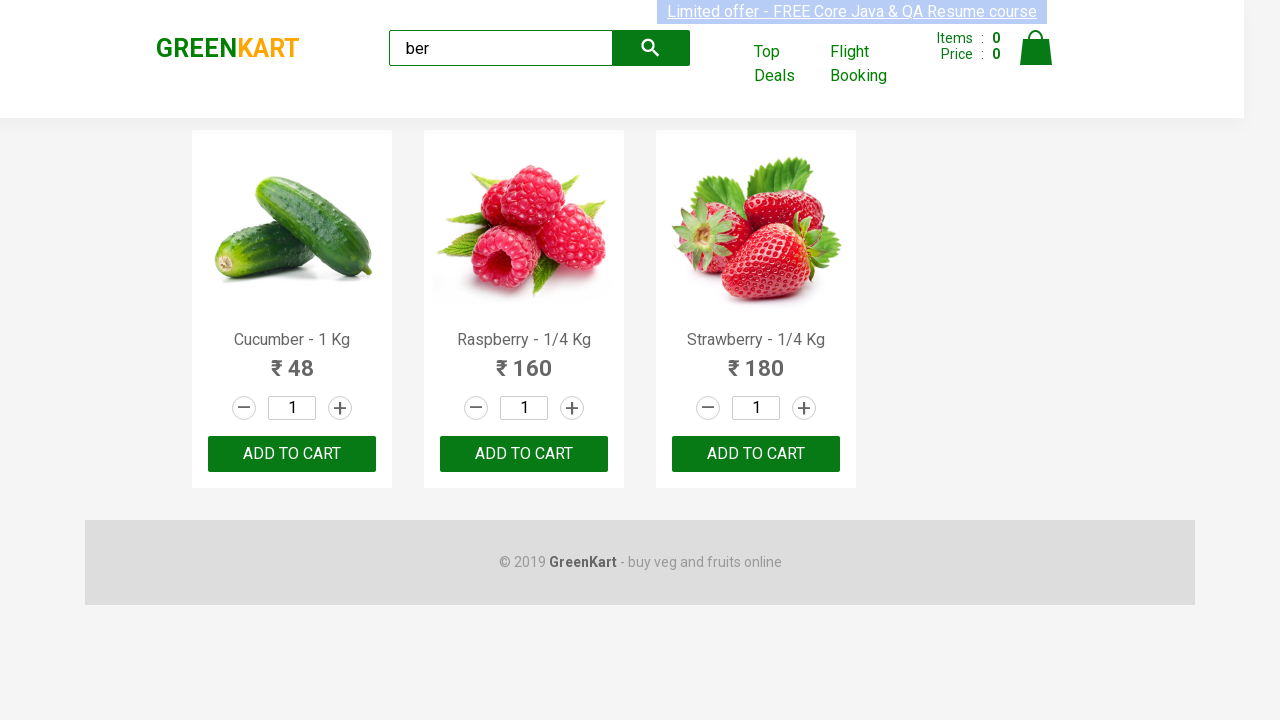

Clicked 'Add to Cart' button for a product at (292, 454) on xpath=//div[@class='product-action']/button >> nth=0
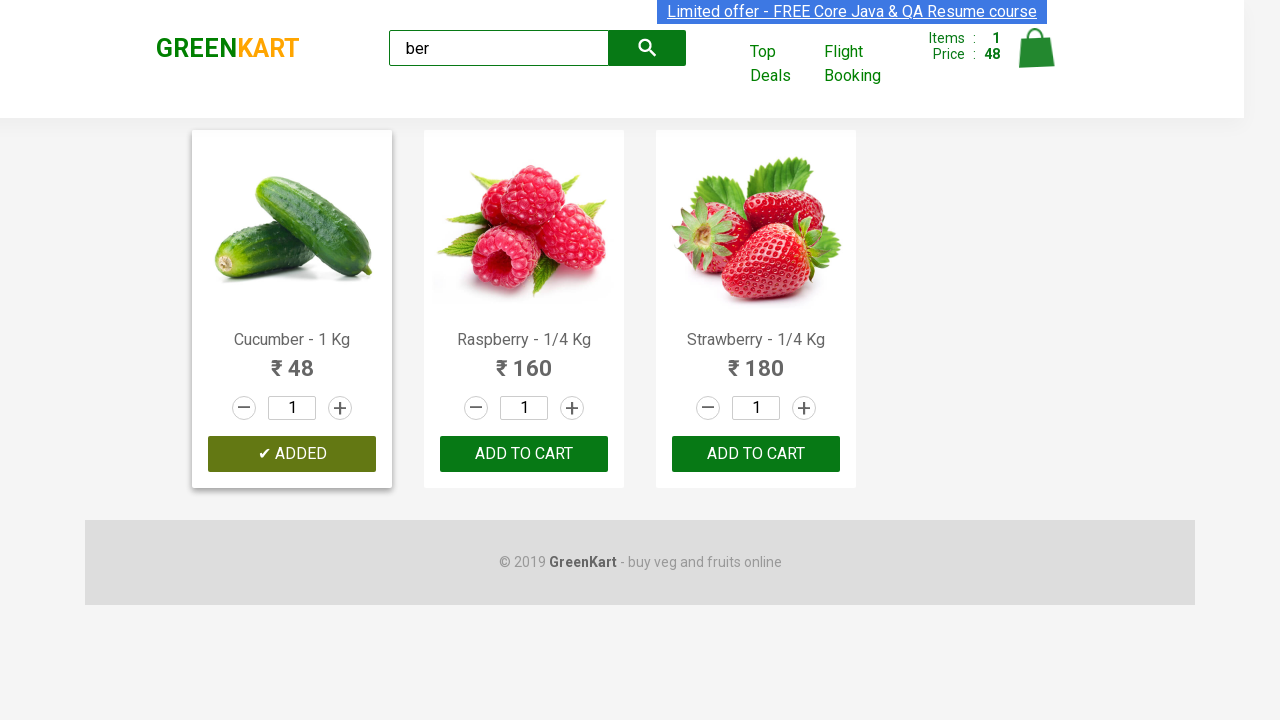

Clicked 'Add to Cart' button for a product at (524, 454) on xpath=//div[@class='product-action']/button >> nth=1
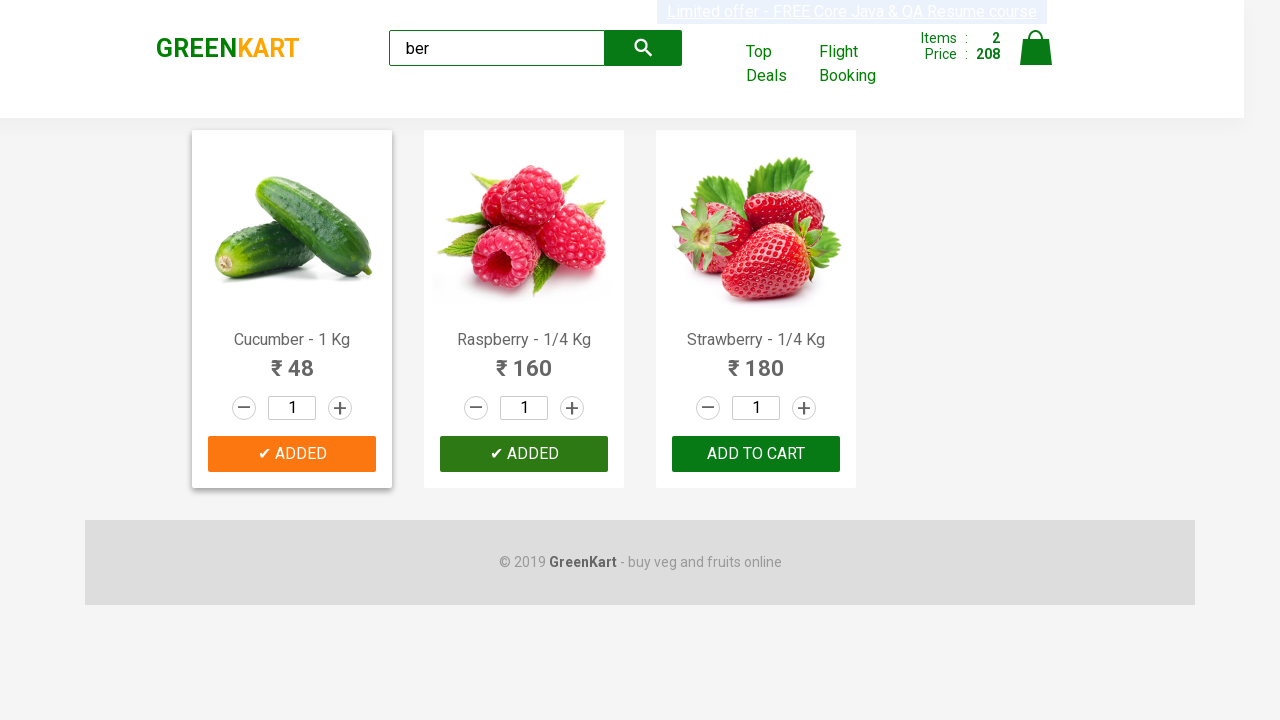

Clicked 'Add to Cart' button for a product at (756, 454) on xpath=//div[@class='product-action']/button >> nth=2
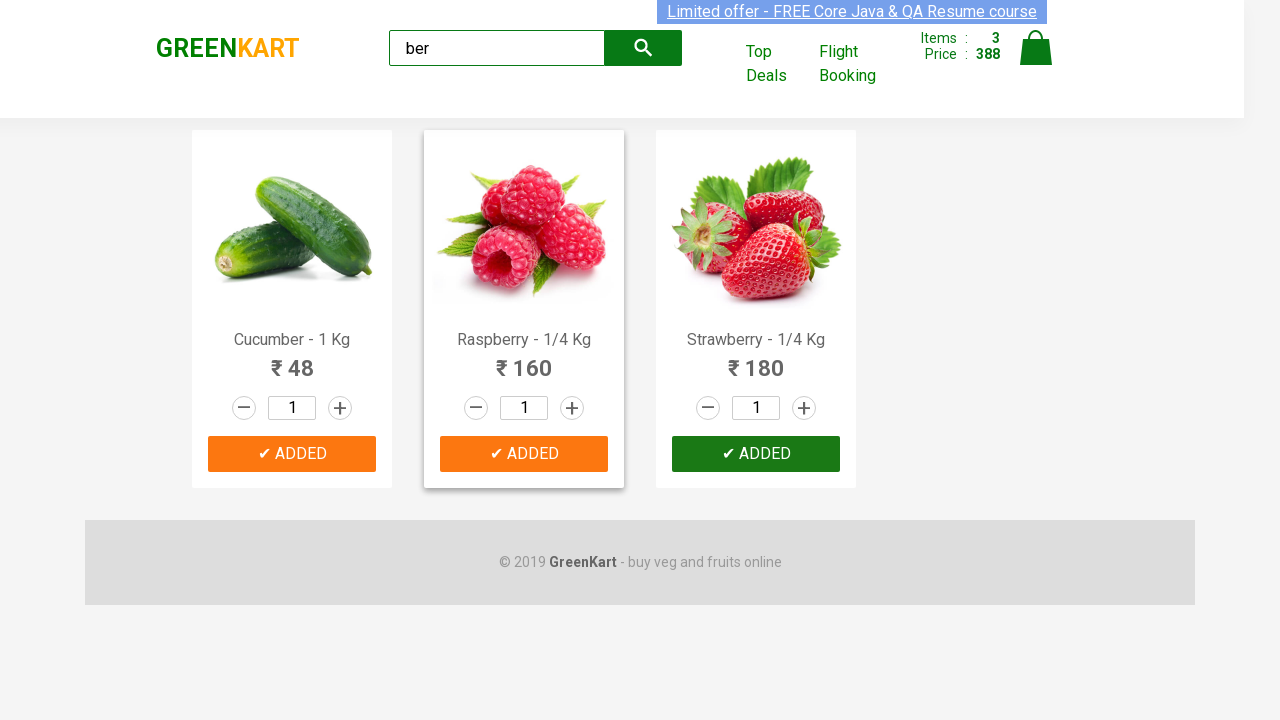

Clicked on cart icon to view cart at (1036, 59) on xpath=//a[@class='cart-icon']
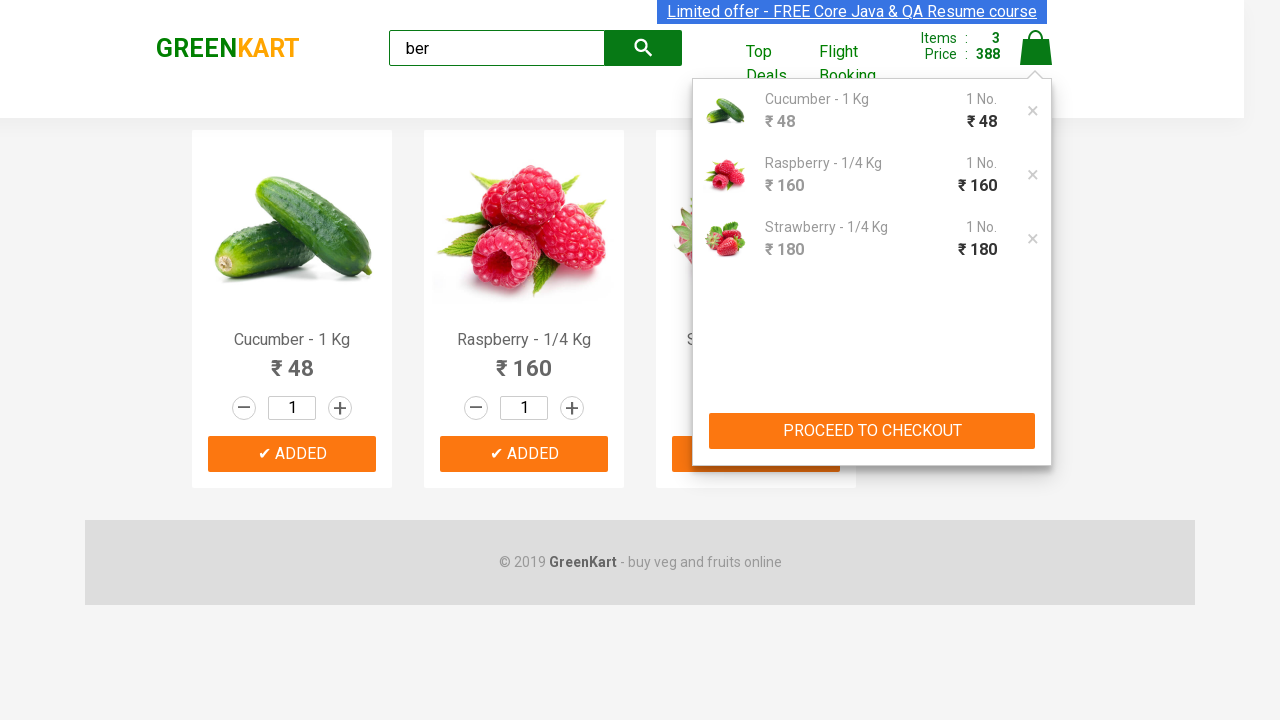

Waited 3 seconds for cart page to load
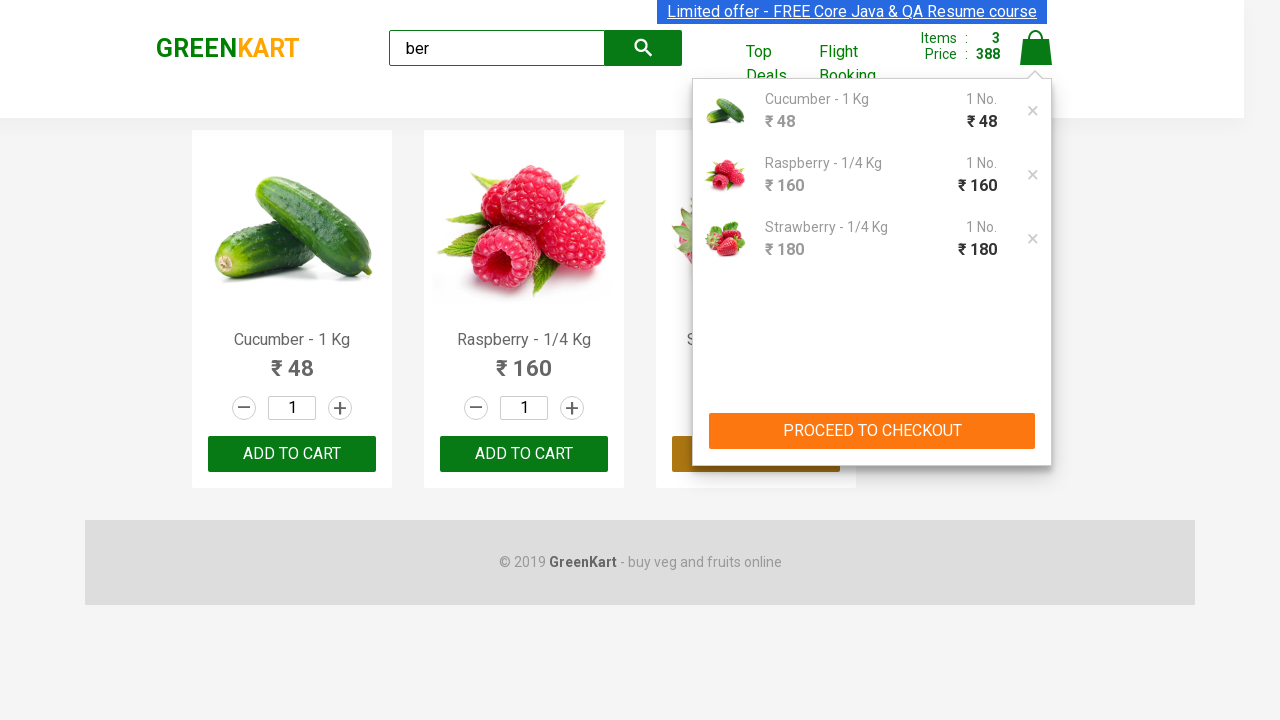

Clicked 'PROCEED TO CHECKOUT' button at (872, 431) on xpath=//button[text()='PROCEED TO CHECKOUT']
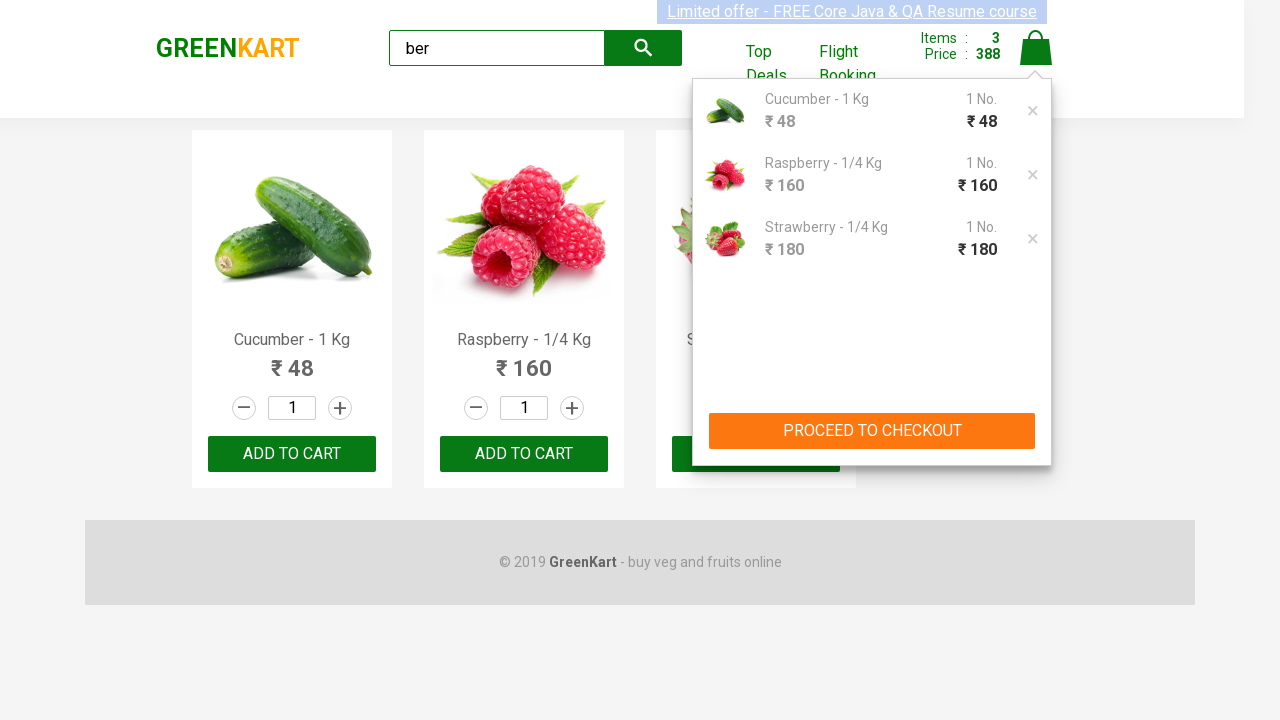

Retrieved all product amounts from checkout page
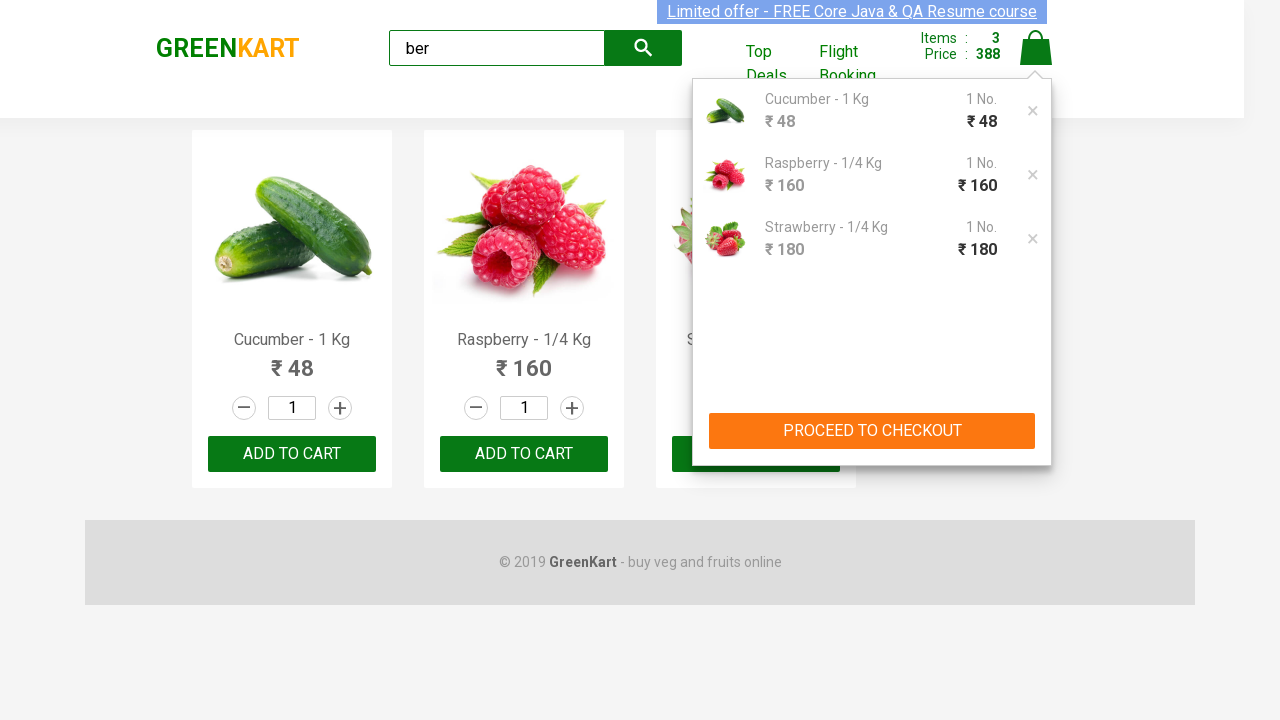

Calculated total amount: 0
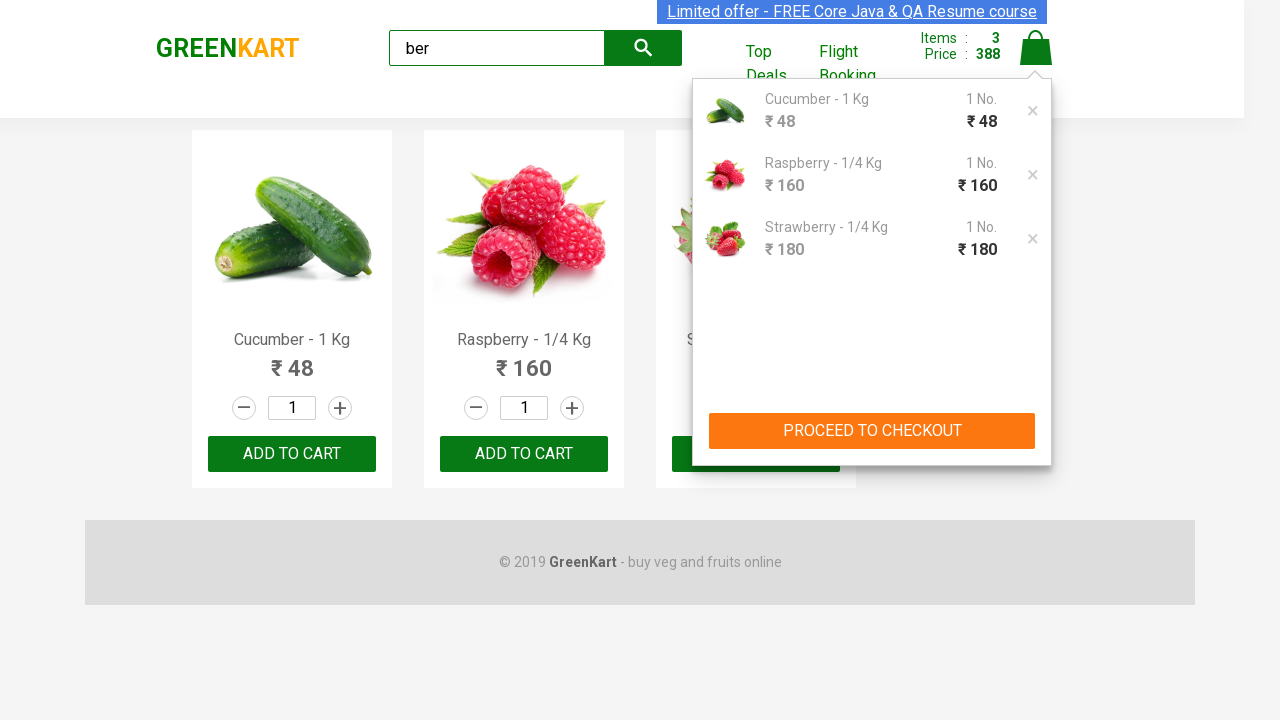

Retrieved original amount before promo code: 388
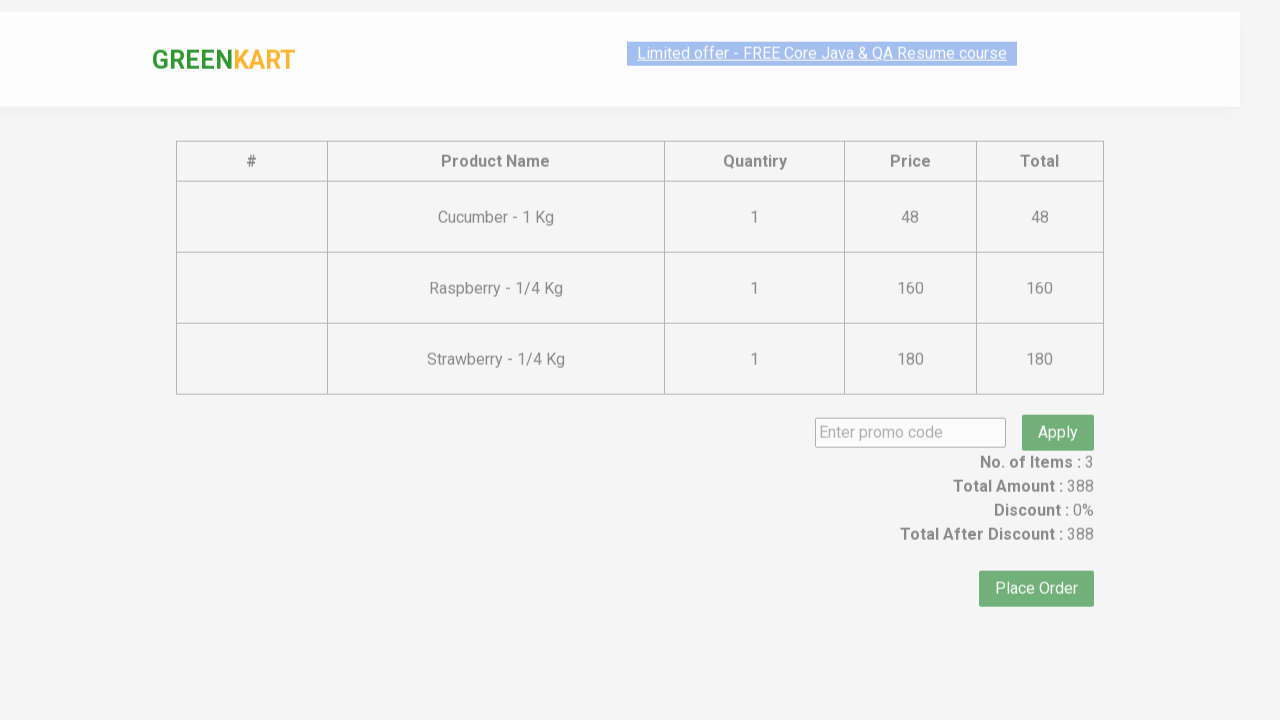

Entered promo code 'rahulshettyacademy' on .promoCode
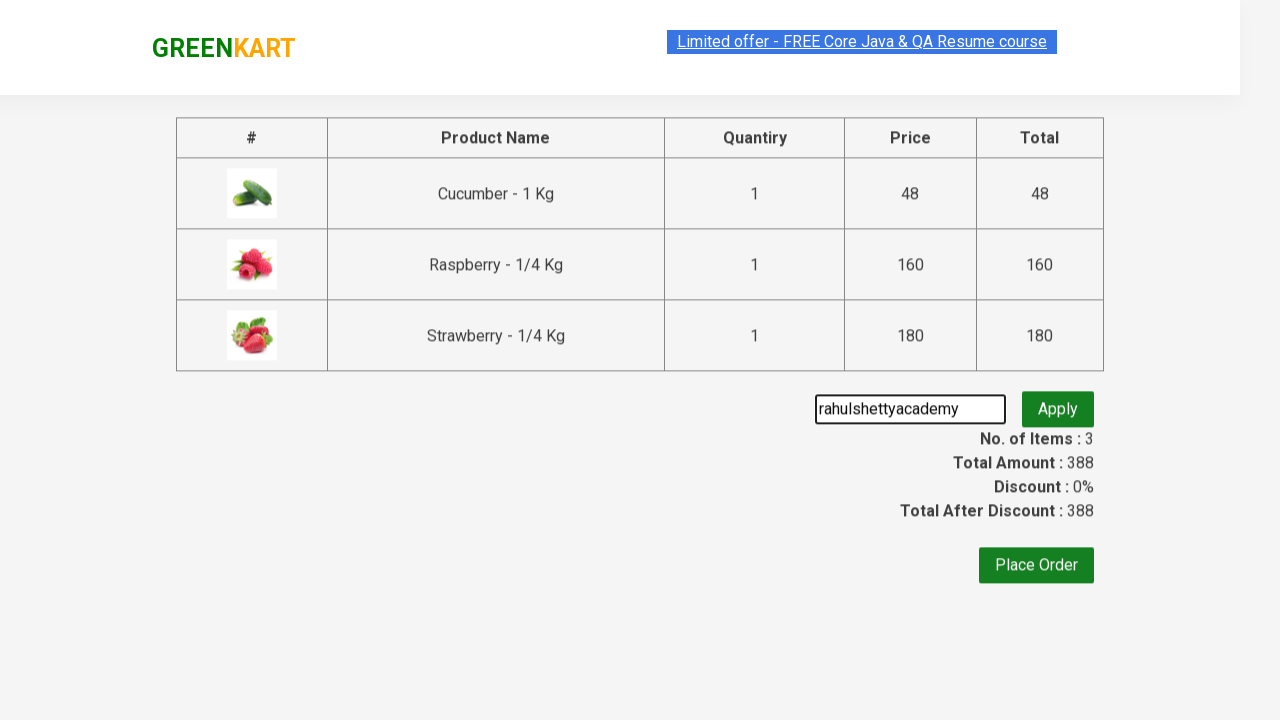

Clicked 'Apply' button to apply promo code at (1058, 406) on xpath=//button[text()='Apply']
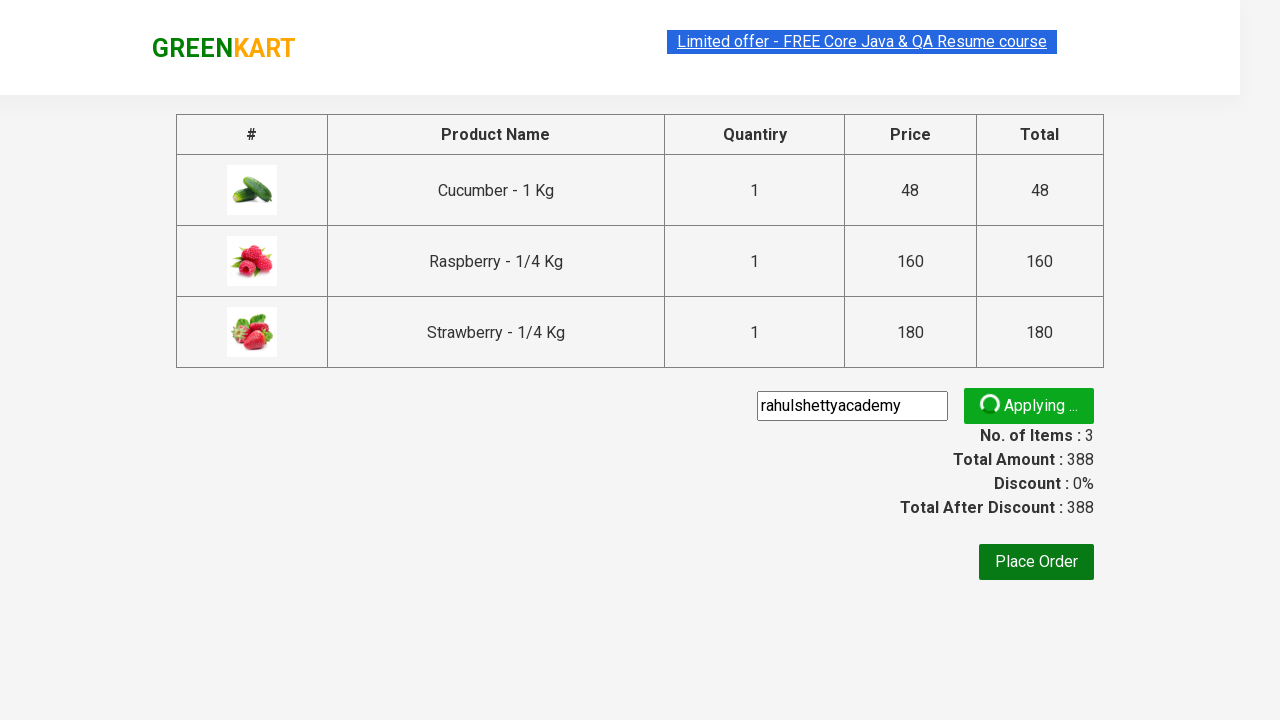

Waited 5 seconds for promo code to be applied
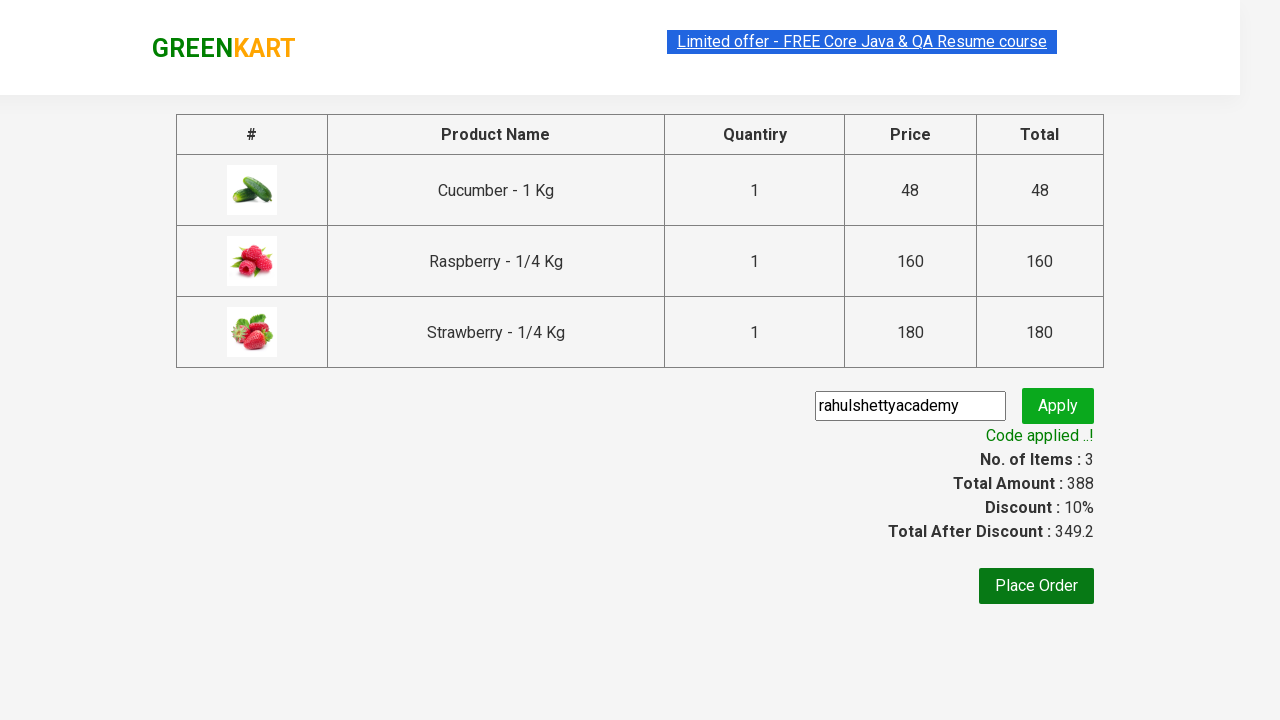

Retrieved discounted amount after promo code: 349.2
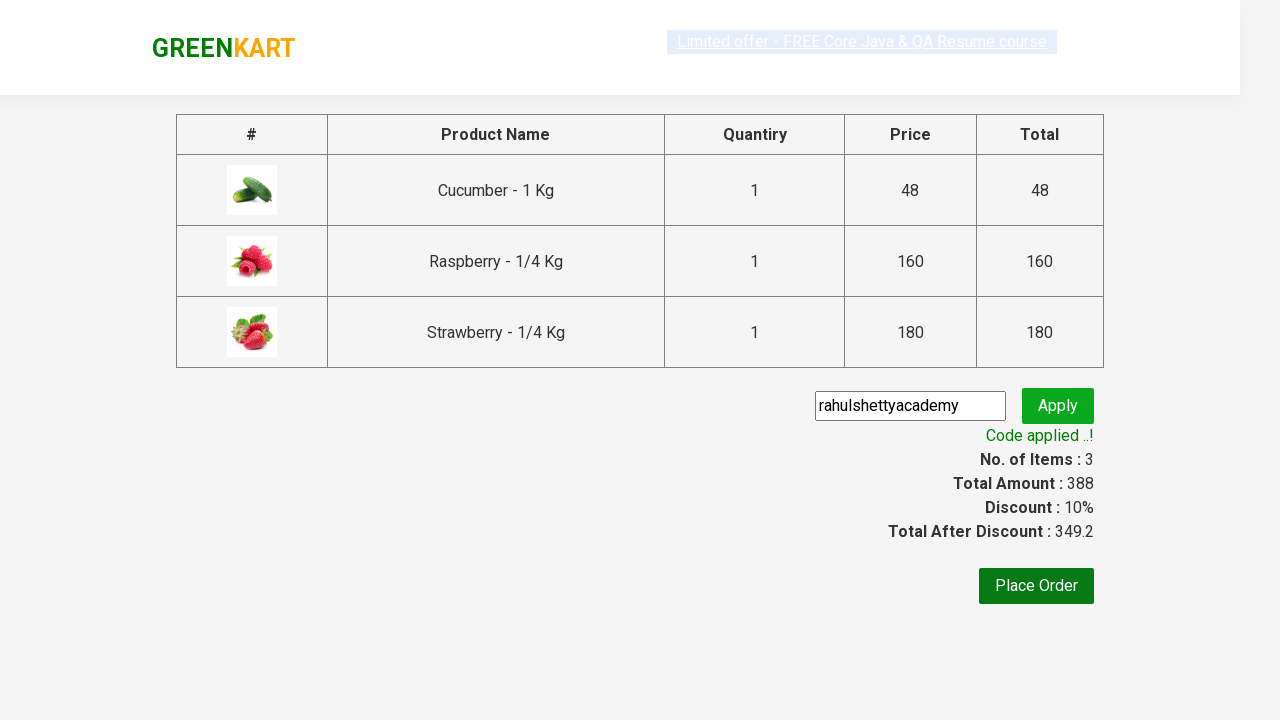

Verified that discount was successfully applied
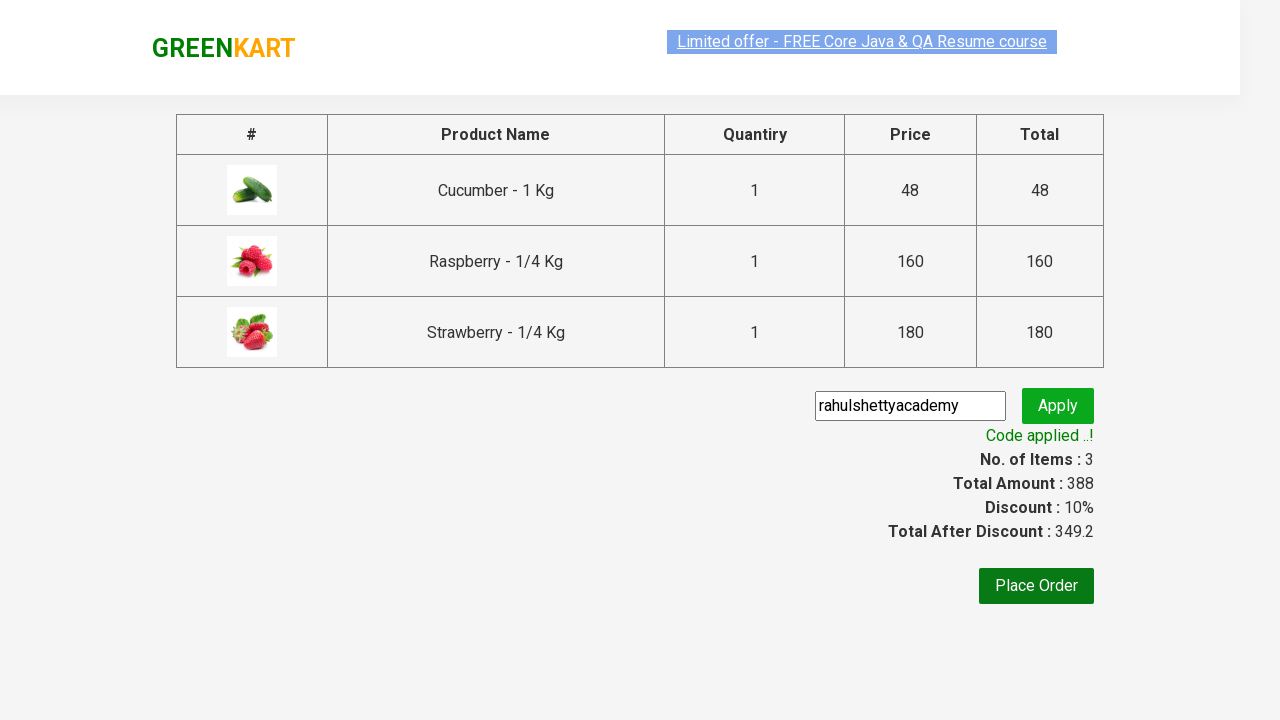

Clicked 'Place Order' button to complete checkout at (1036, 586) on xpath=//button[text()='Place Order']
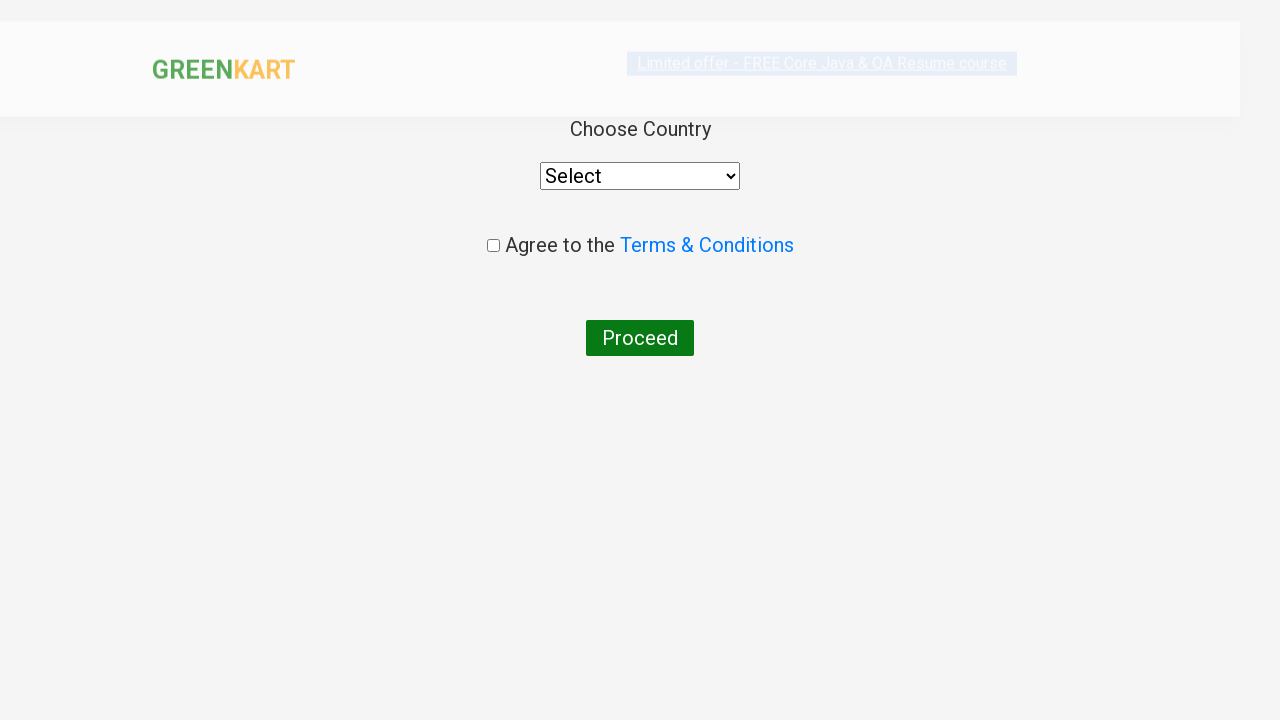

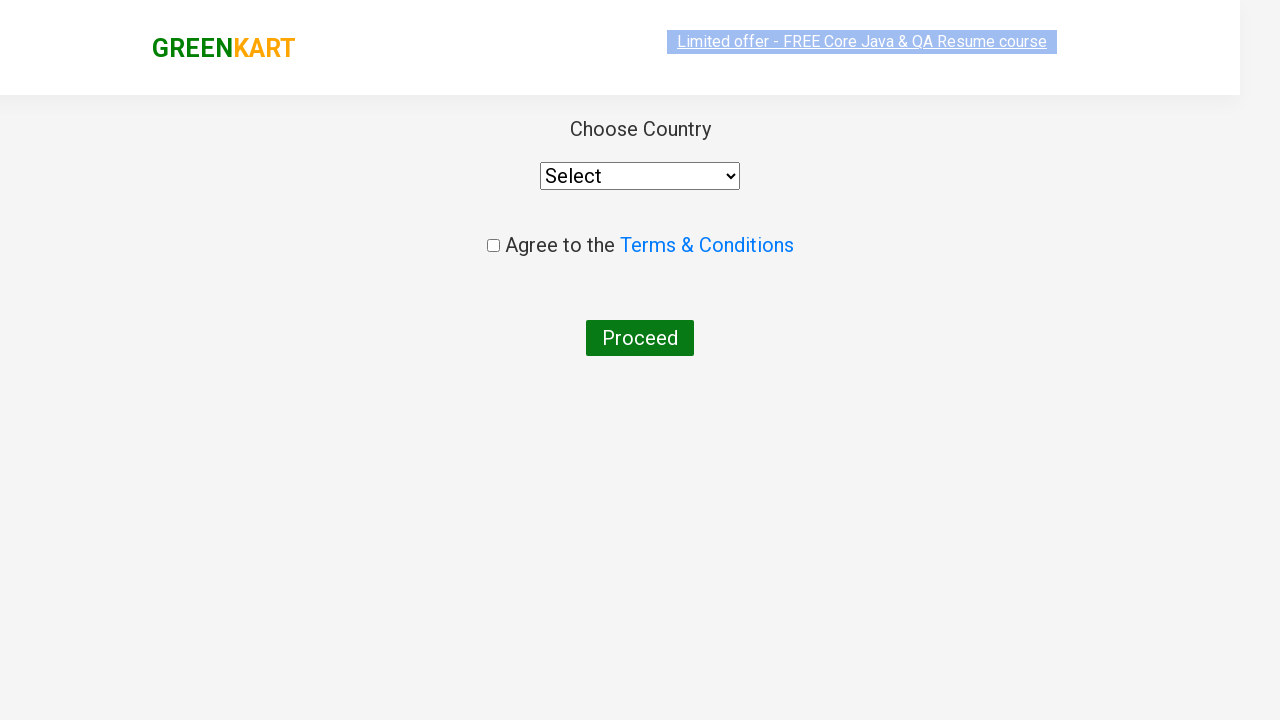